Tests registration form username field with lowercase characters and spaces, length greater than 50.

Starting URL: https://buggy.justtestit.org/register

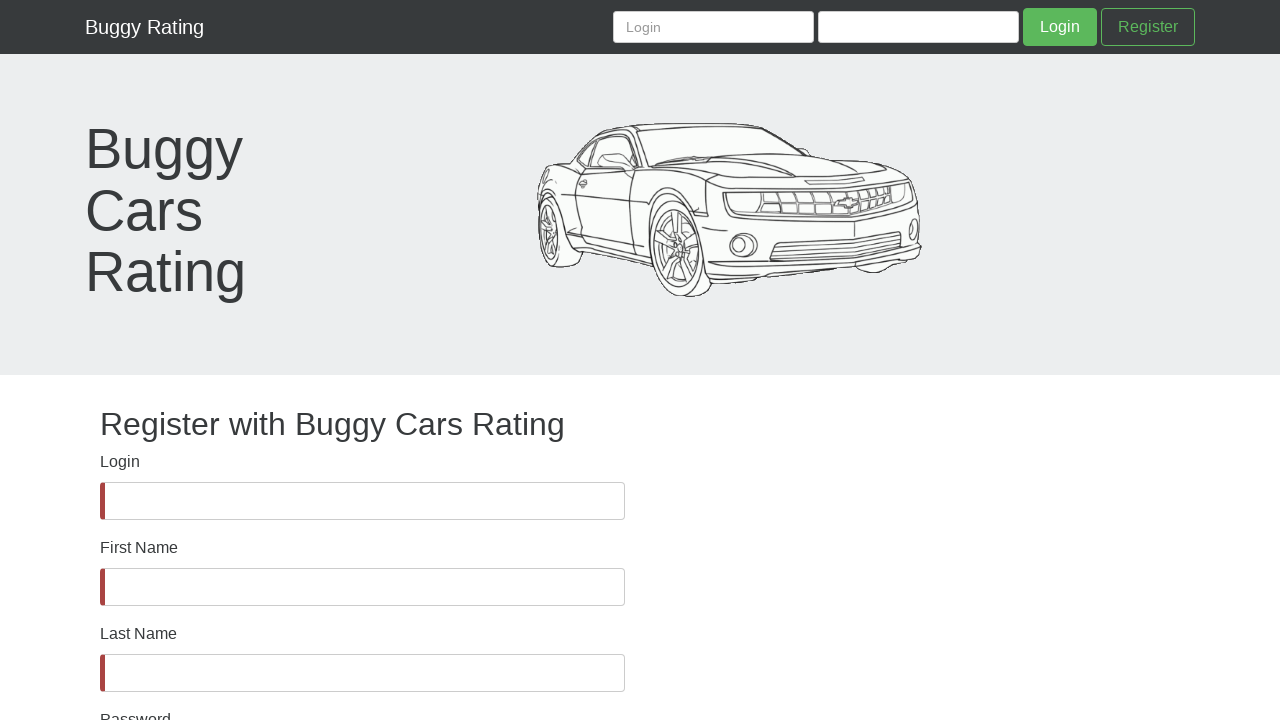

Username field is visible
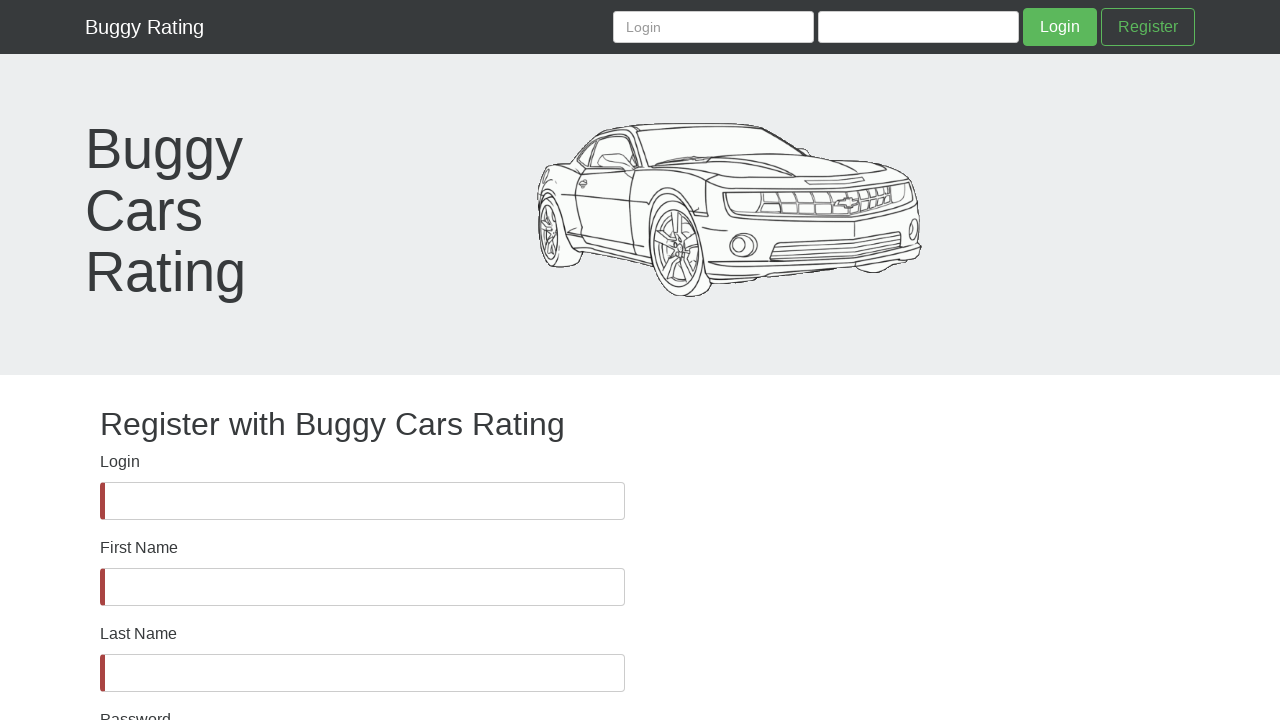

Filled username field with lowercase characters and blank spaces (length > 50) on #username
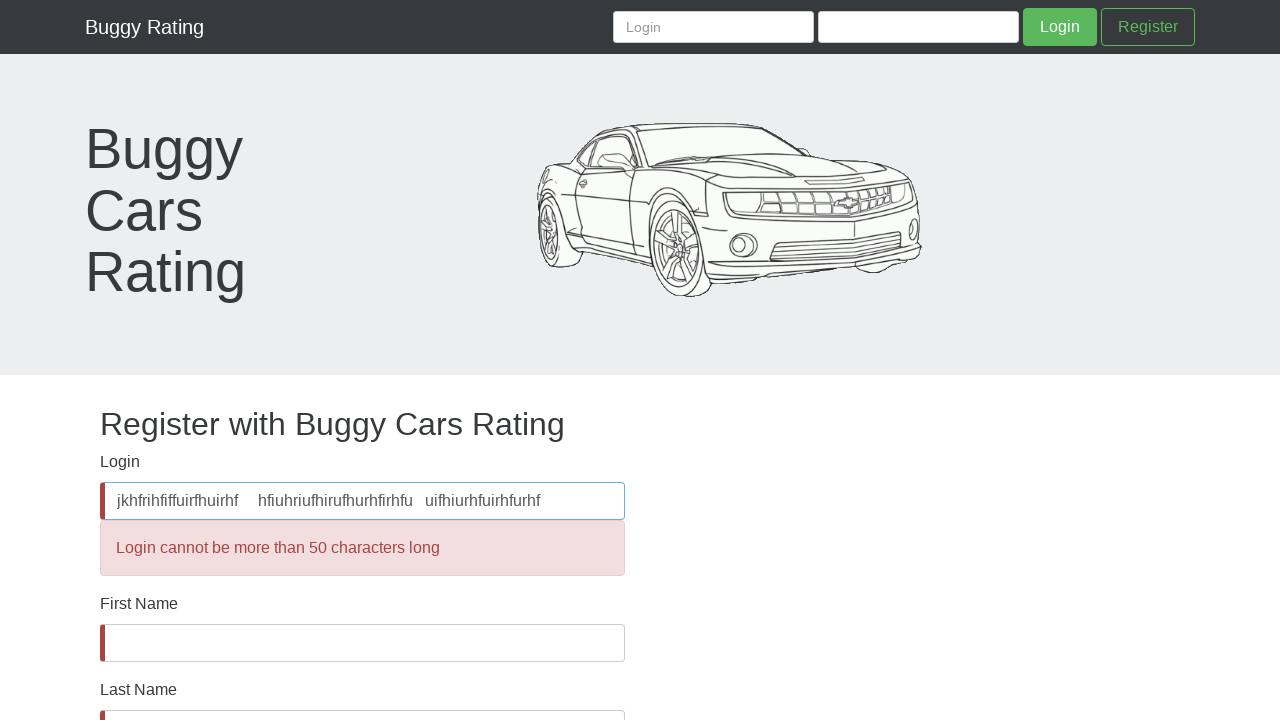

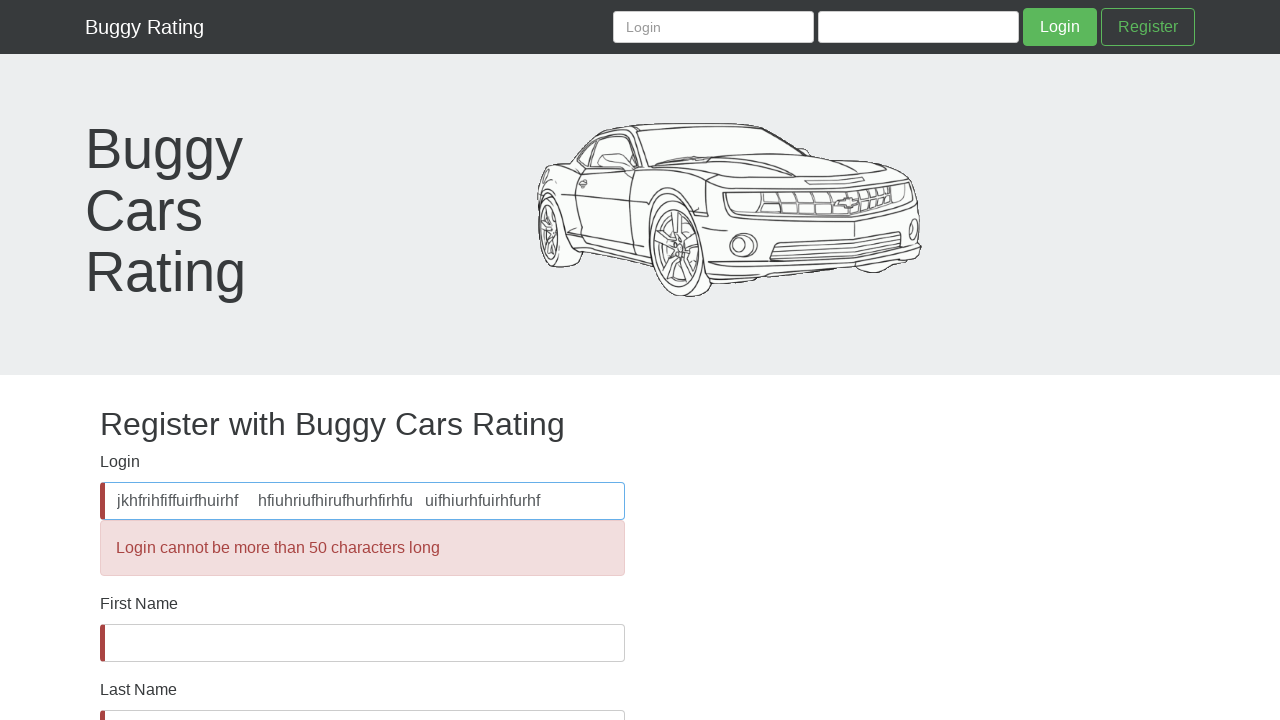